Tests sorting the Email column in ascending order by clicking the column header and verifying the text values are sorted alphabetically.

Starting URL: http://the-internet.herokuapp.com/tables

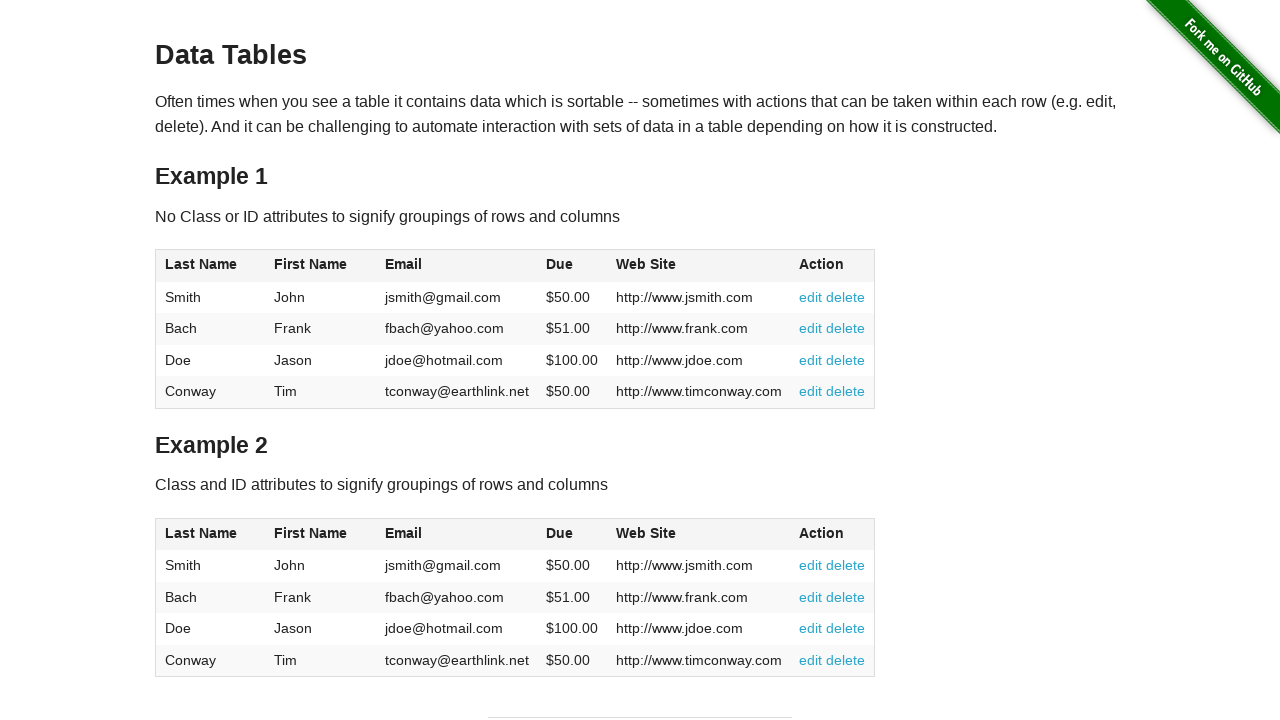

Clicked Email column header to sort ascending at (457, 266) on #table1 thead tr th:nth-of-type(3)
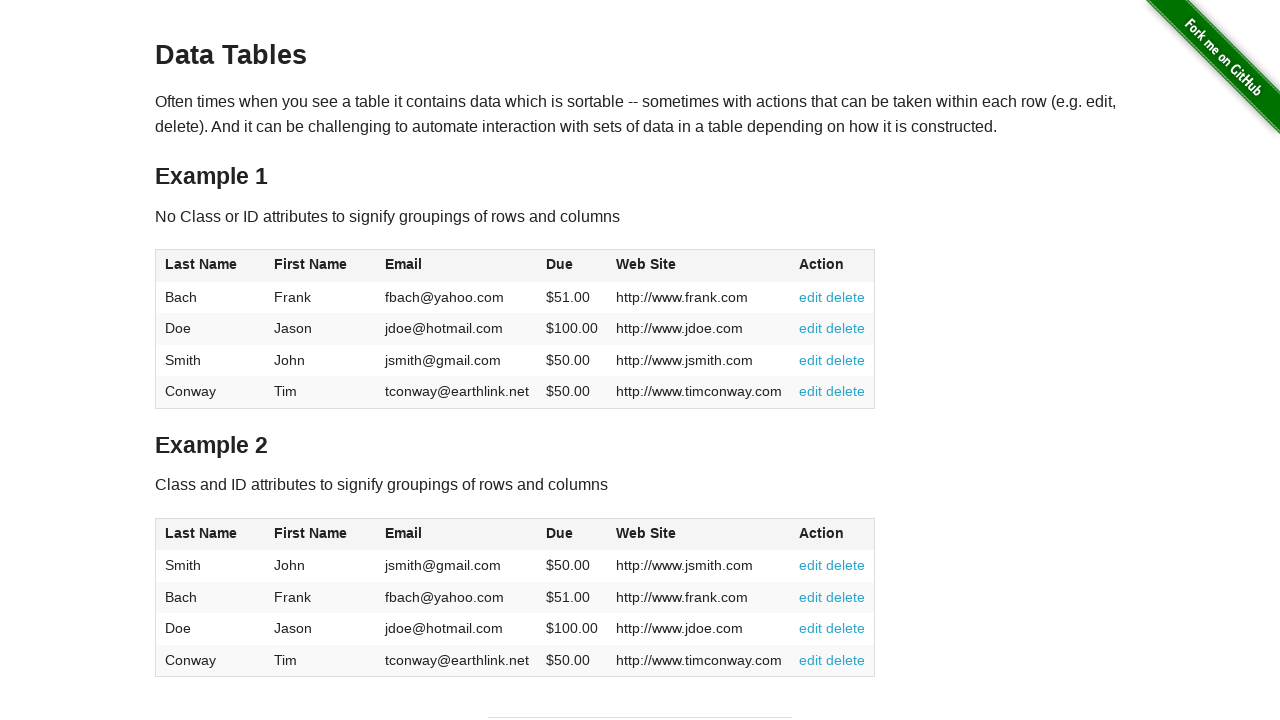

Waited for Email column values to load
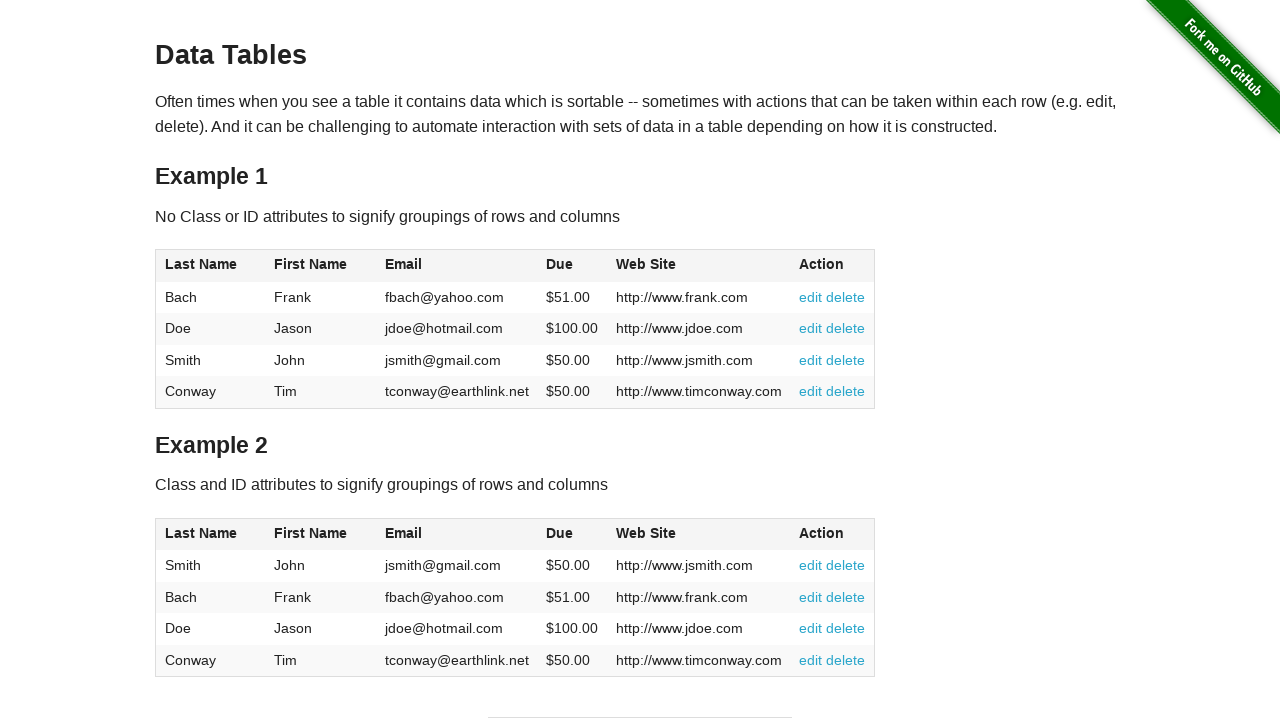

Retrieved all Email column elements
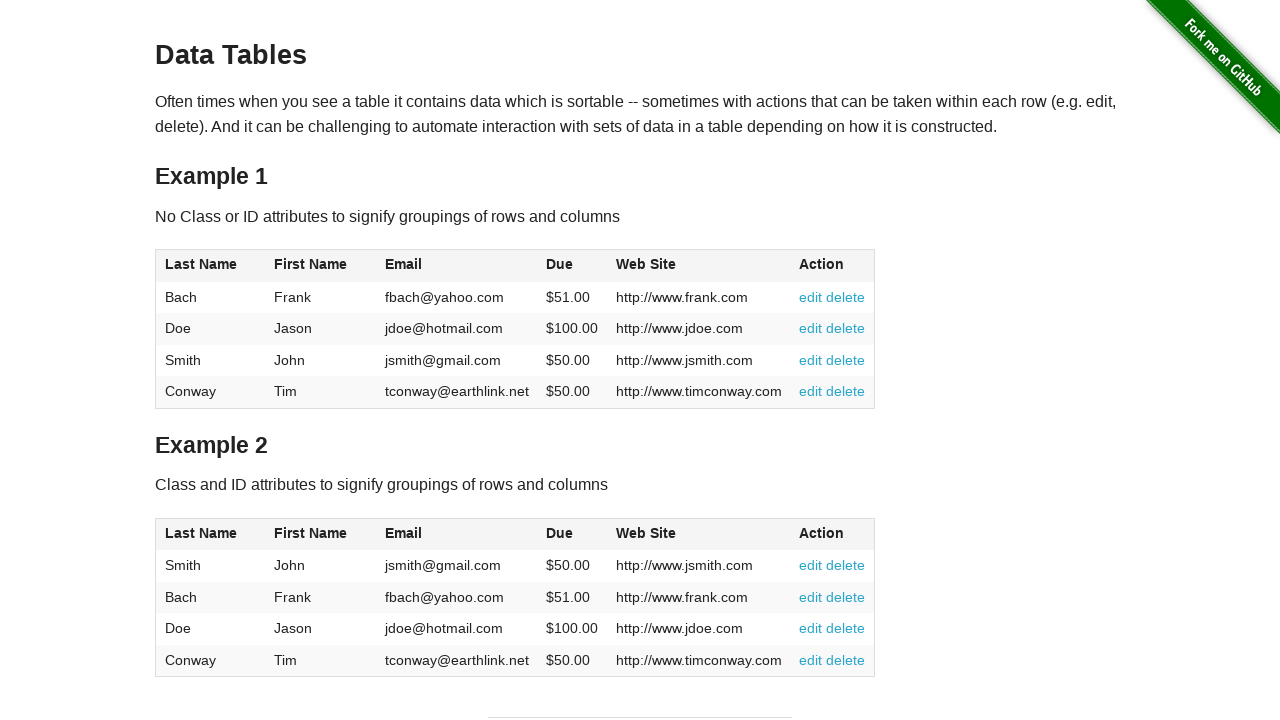

Extracted Email values from column elements
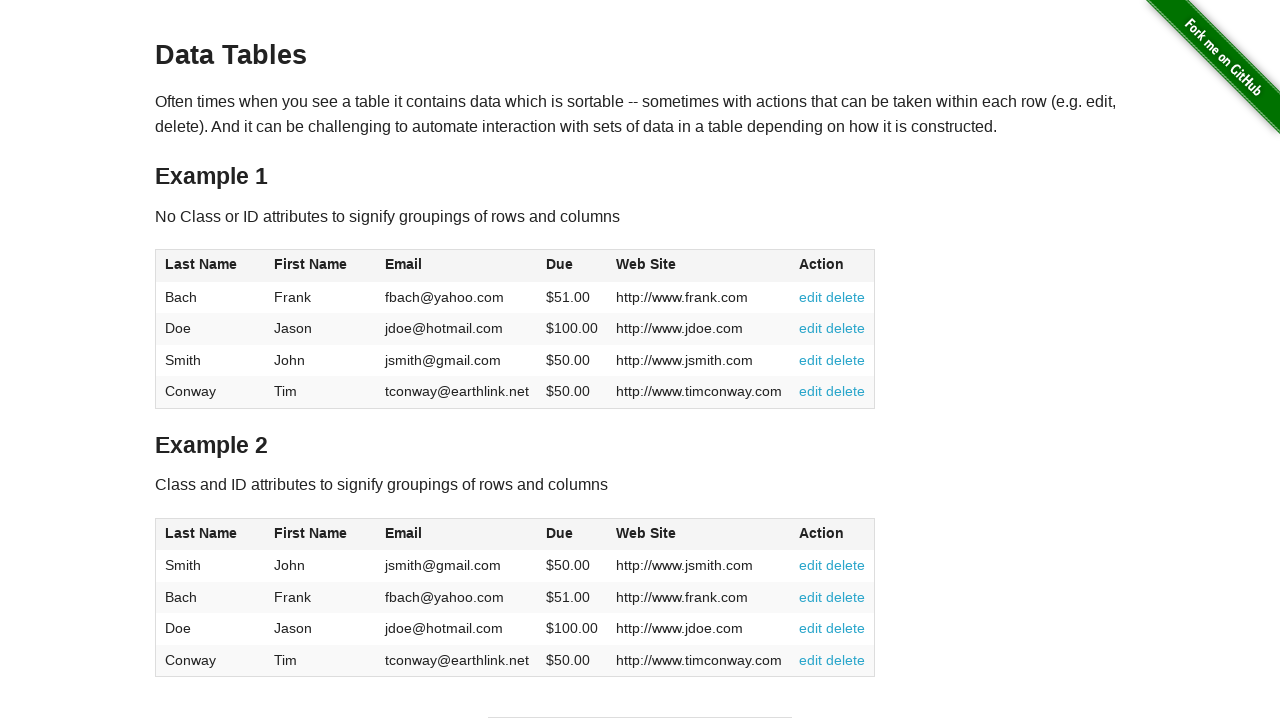

Verified Email column is sorted in ascending alphabetical order
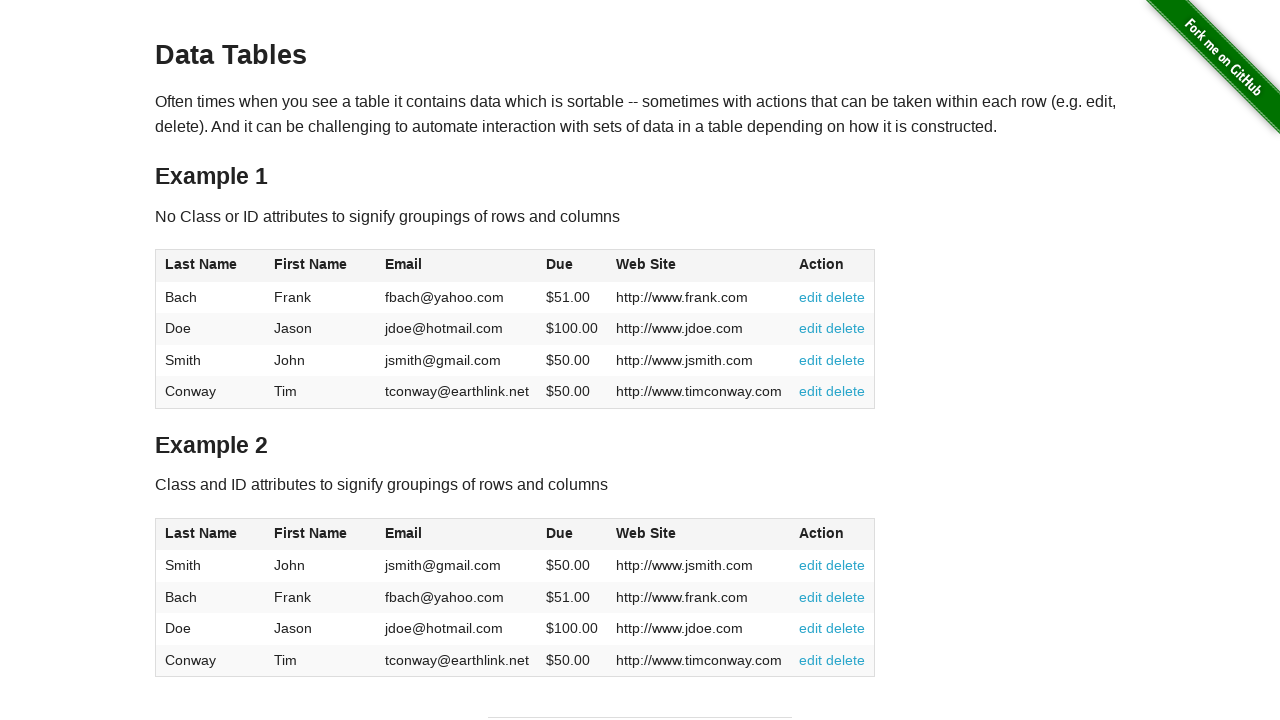

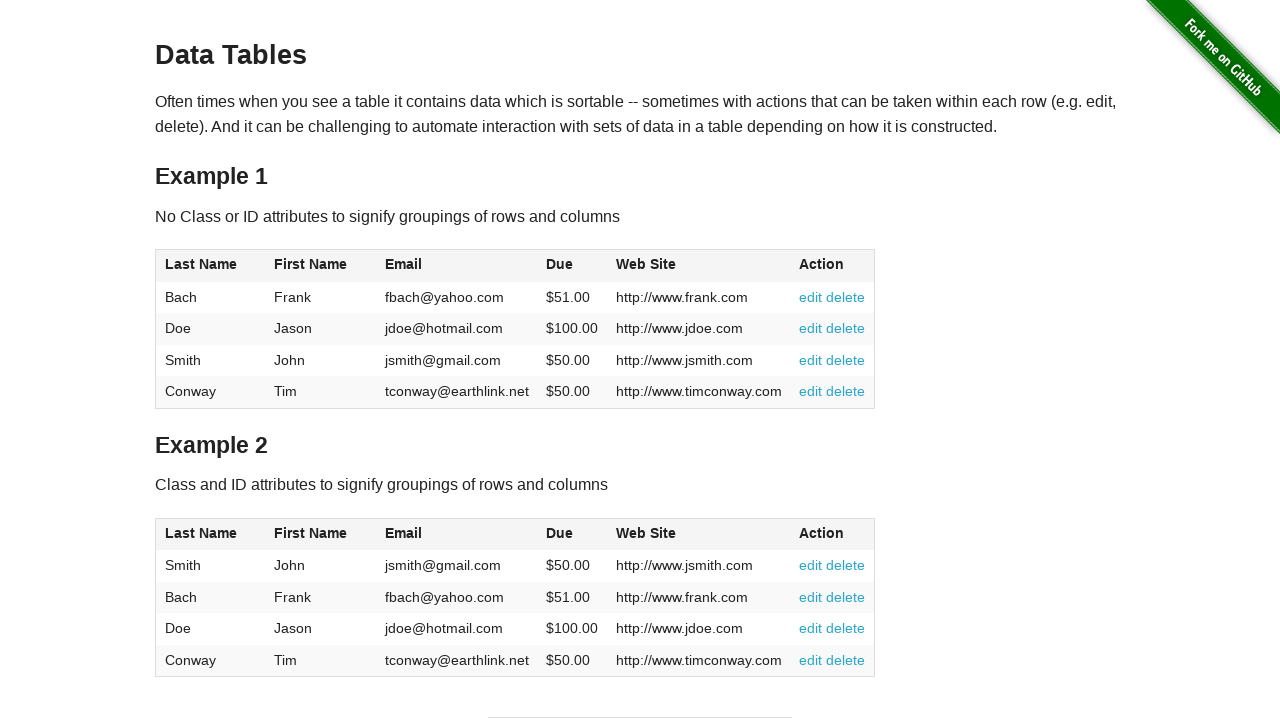